Tests opening a new browser window using Selenium 4's newWindow feature, navigates to a second URL in the new window, and verifies that two windows are open.

Starting URL: http://the-internet.herokuapp.com/windows

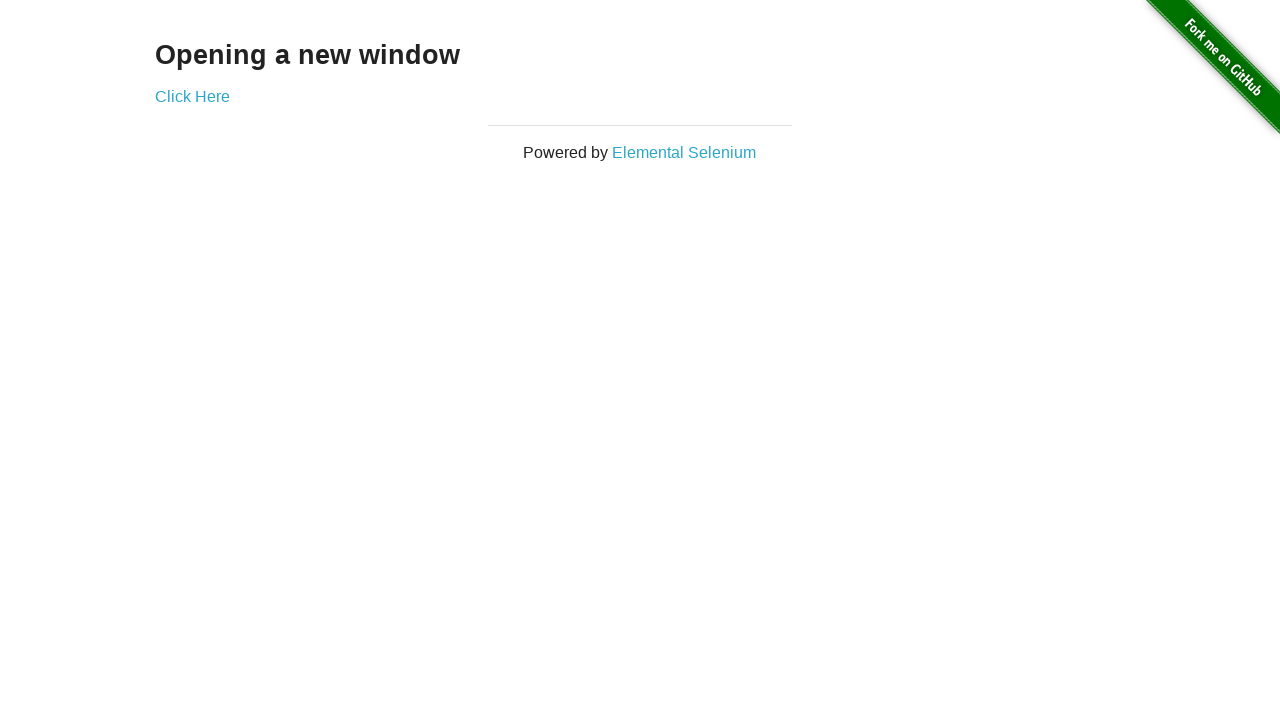

Created a new browser page/window
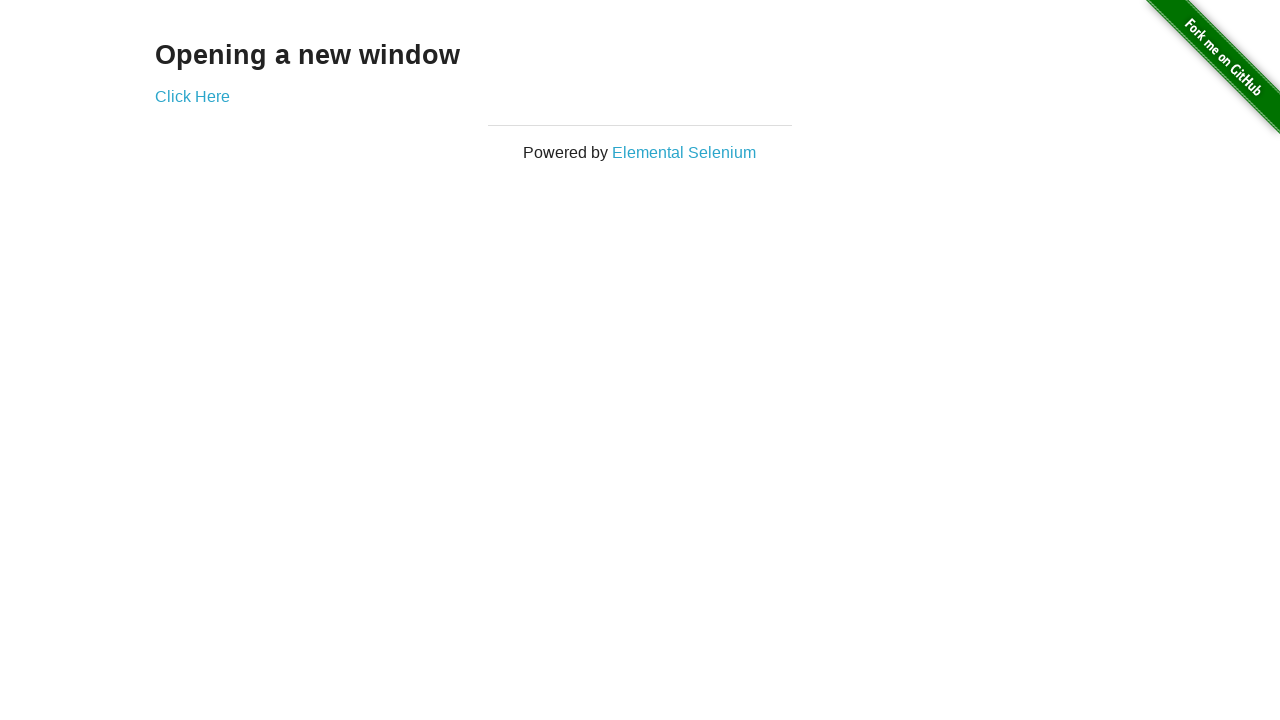

Navigated new window to typos page
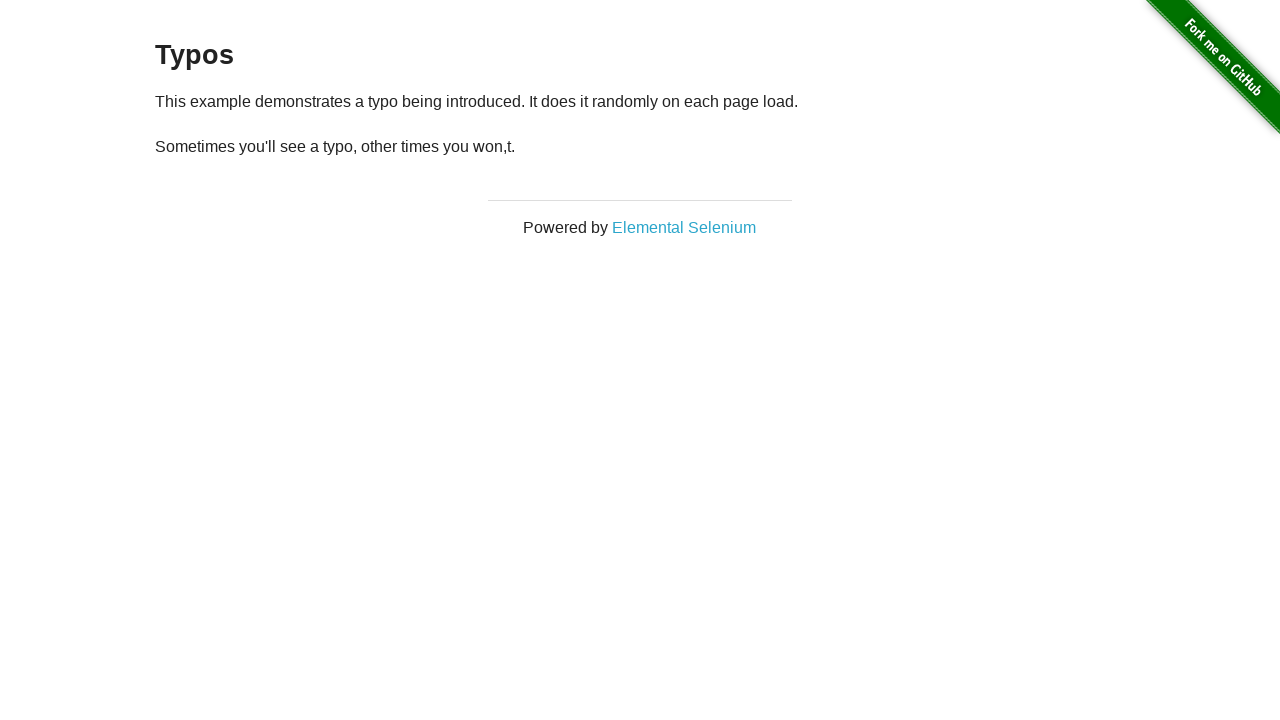

Waited for typos page to load (domcontentloaded)
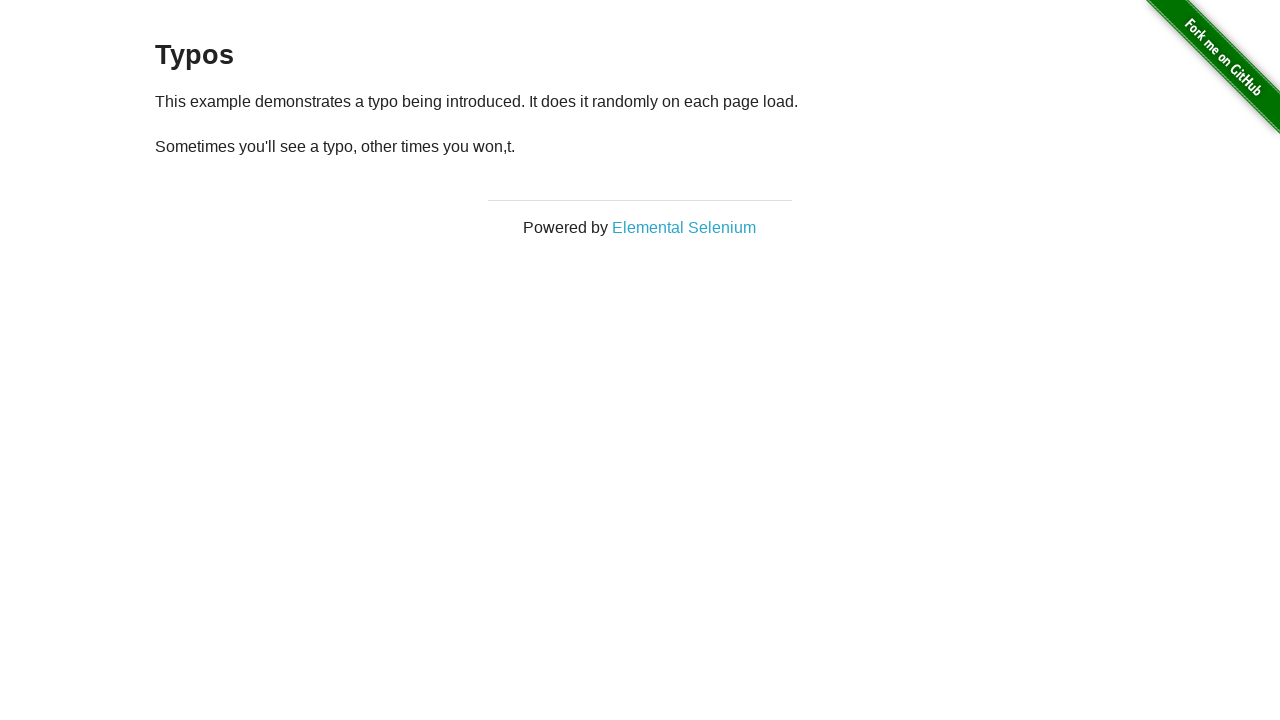

Verified that 2 pages are open in the browser context
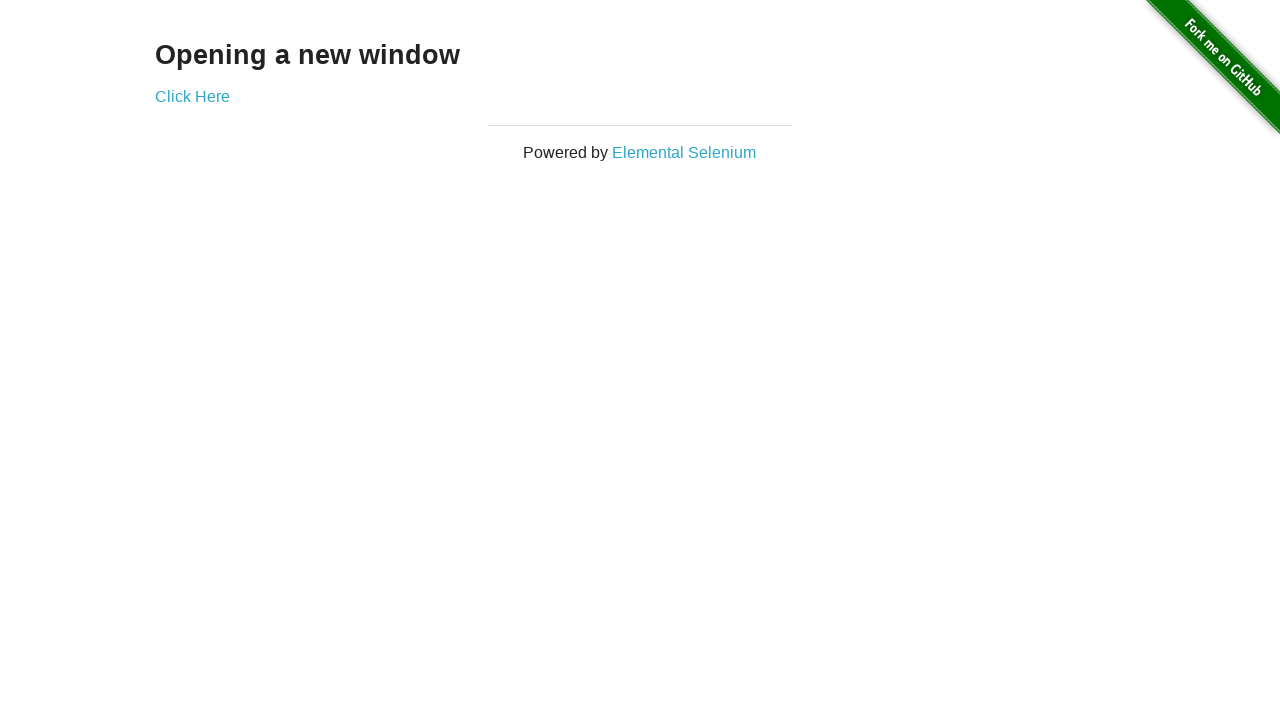

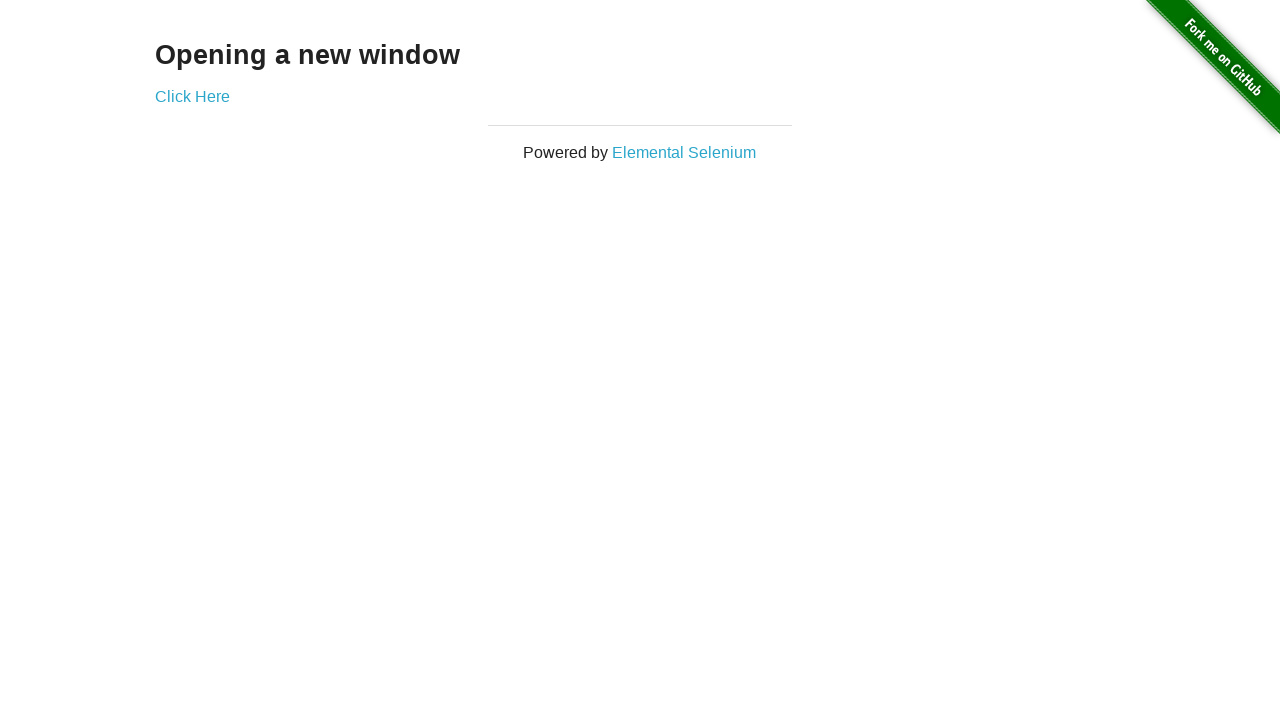